Tests injecting jQuery and jQuery Growl library into a page, then displays a growl notification message in the top-right corner of the page to demonstrate visual debugging output.

Starting URL: http://the-internet.herokuapp.com

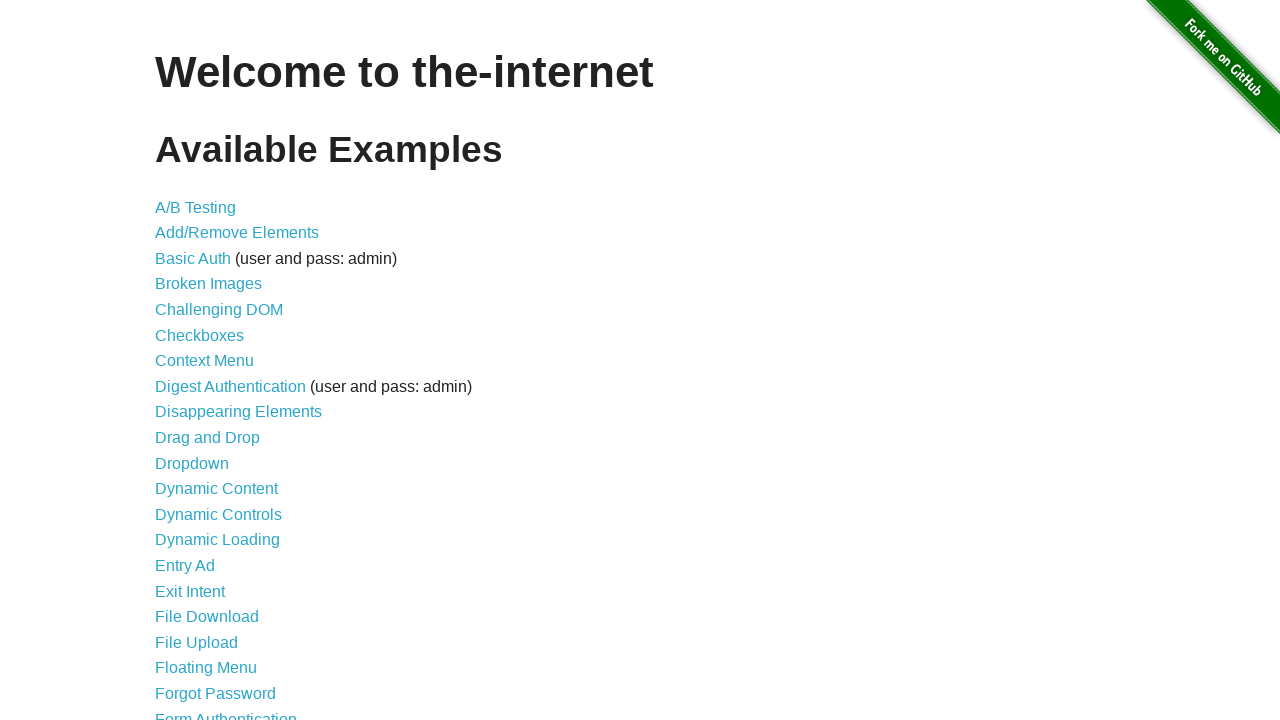

Injected jQuery library into page if not already present
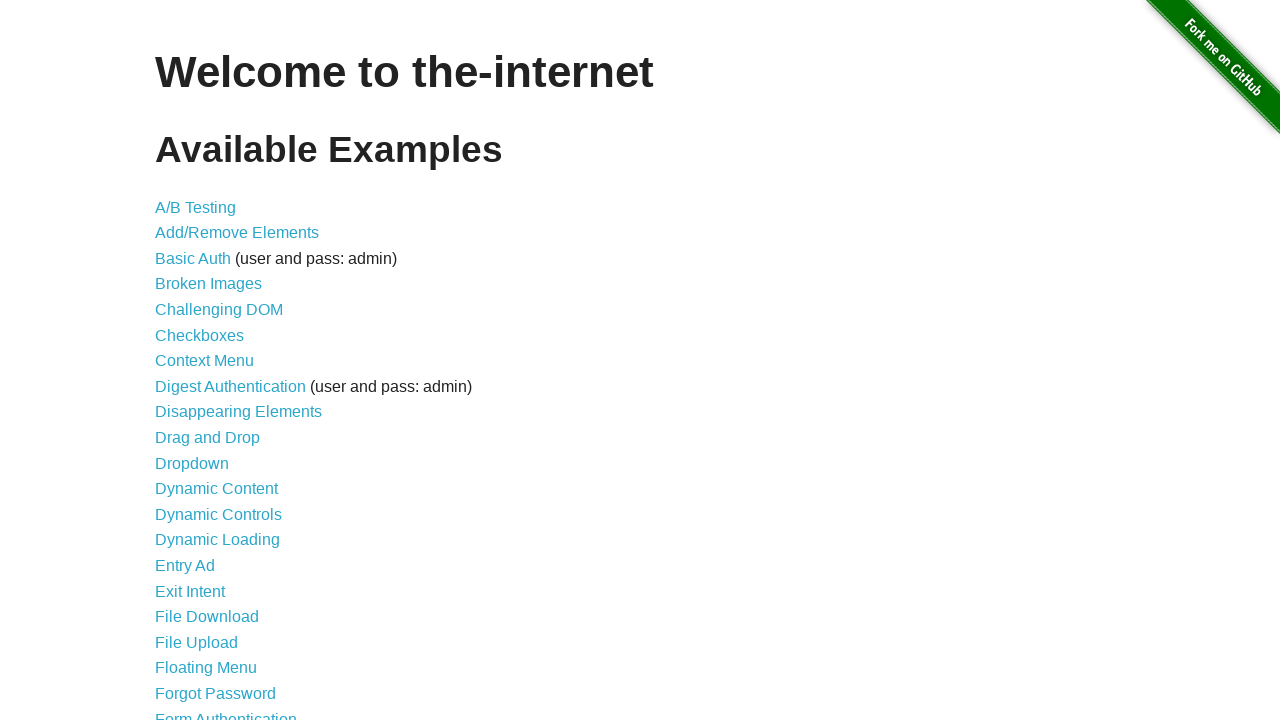

Waited 500ms for jQuery to load
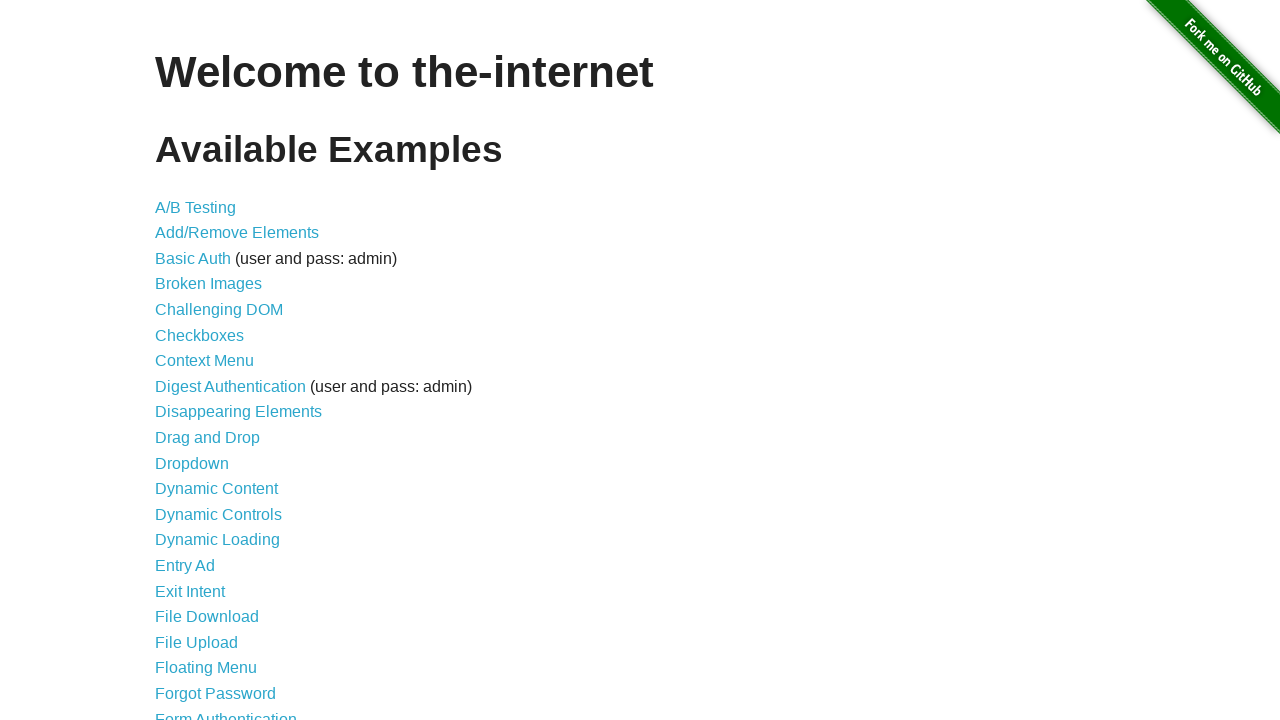

Loaded jQuery Growl library using $.getScript
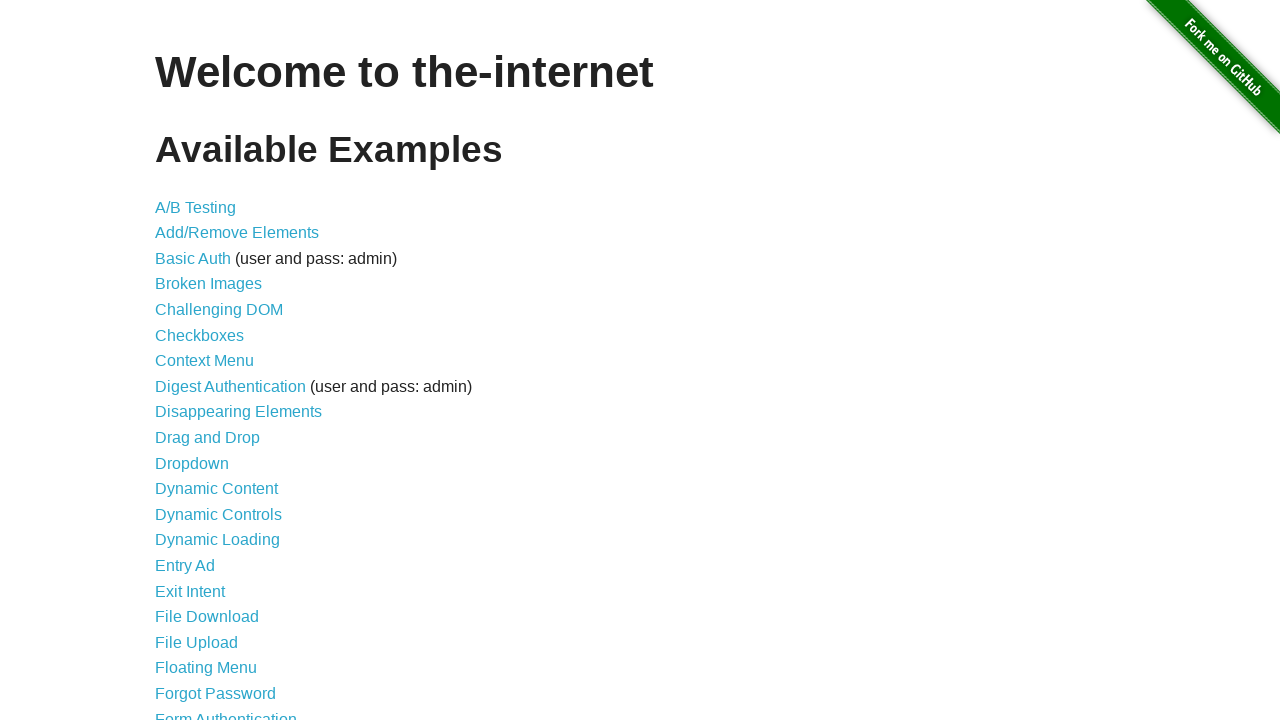

Appended jQuery Growl CSS stylesheet to page head
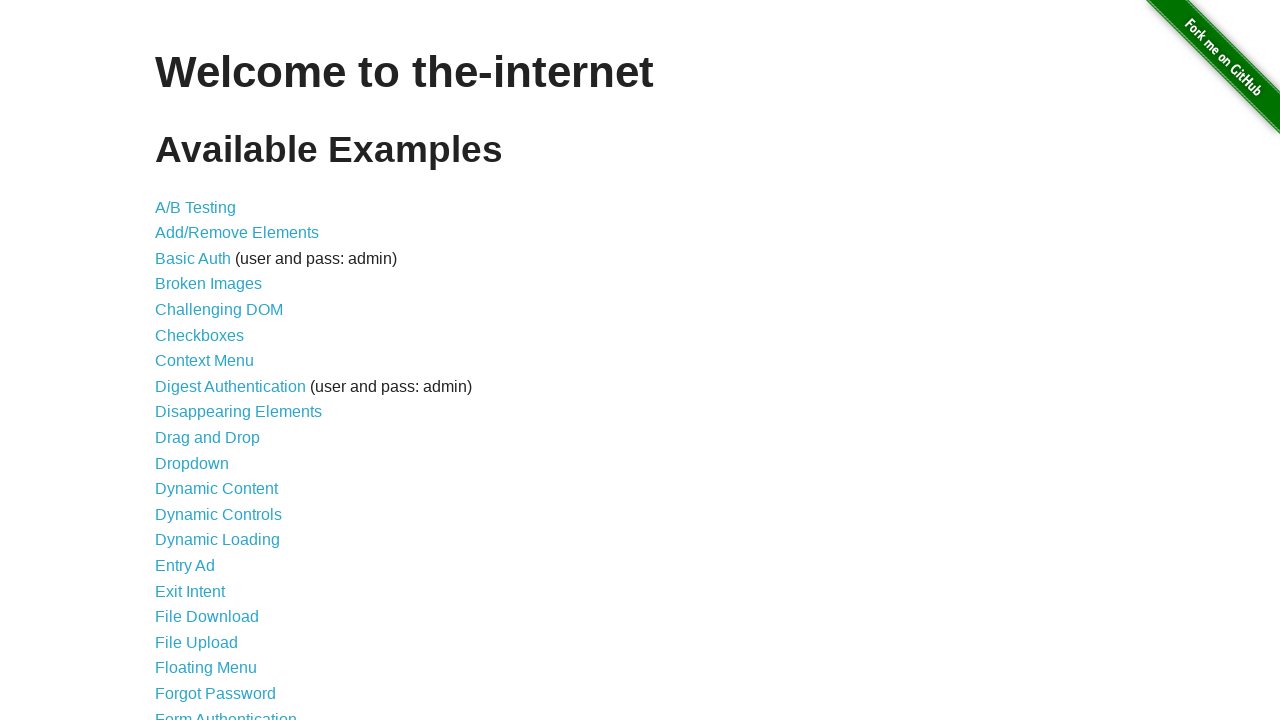

Waited 1000ms for Growl scripts and styles to fully load
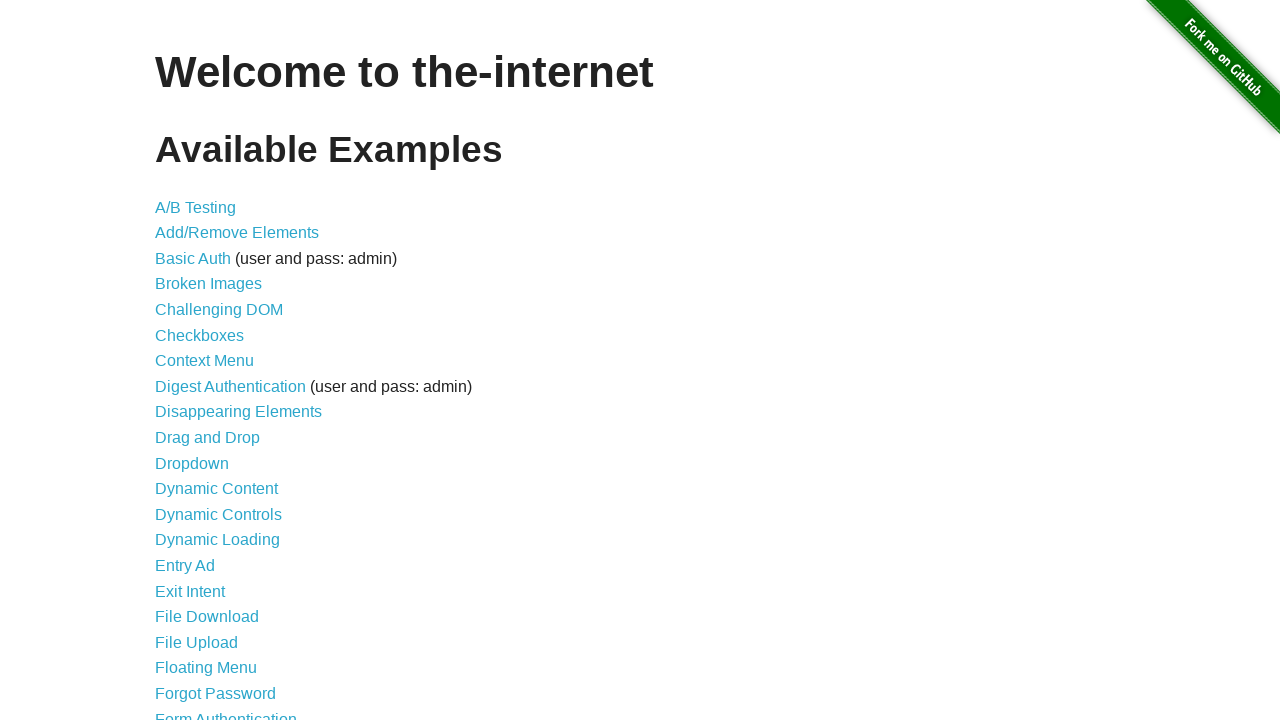

Displayed Growl notification with title 'GET' and message '/'
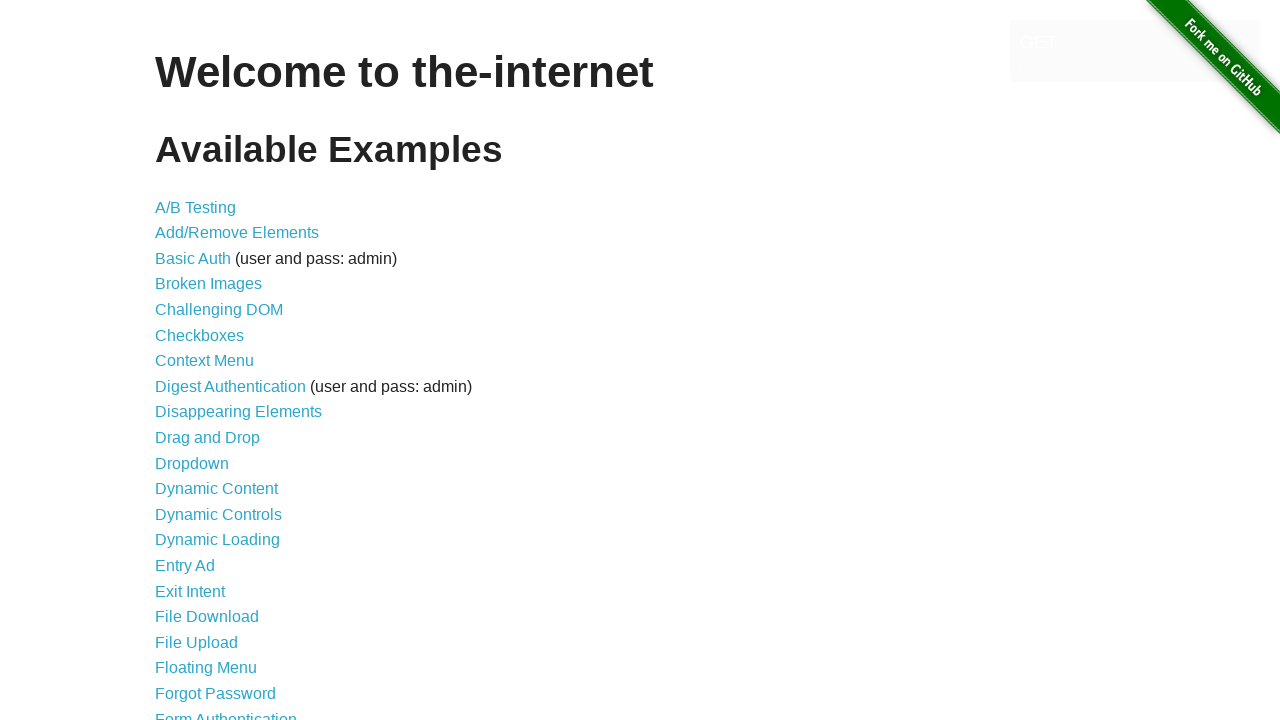

Waited 3000ms to observe the Growl notification in top-right corner
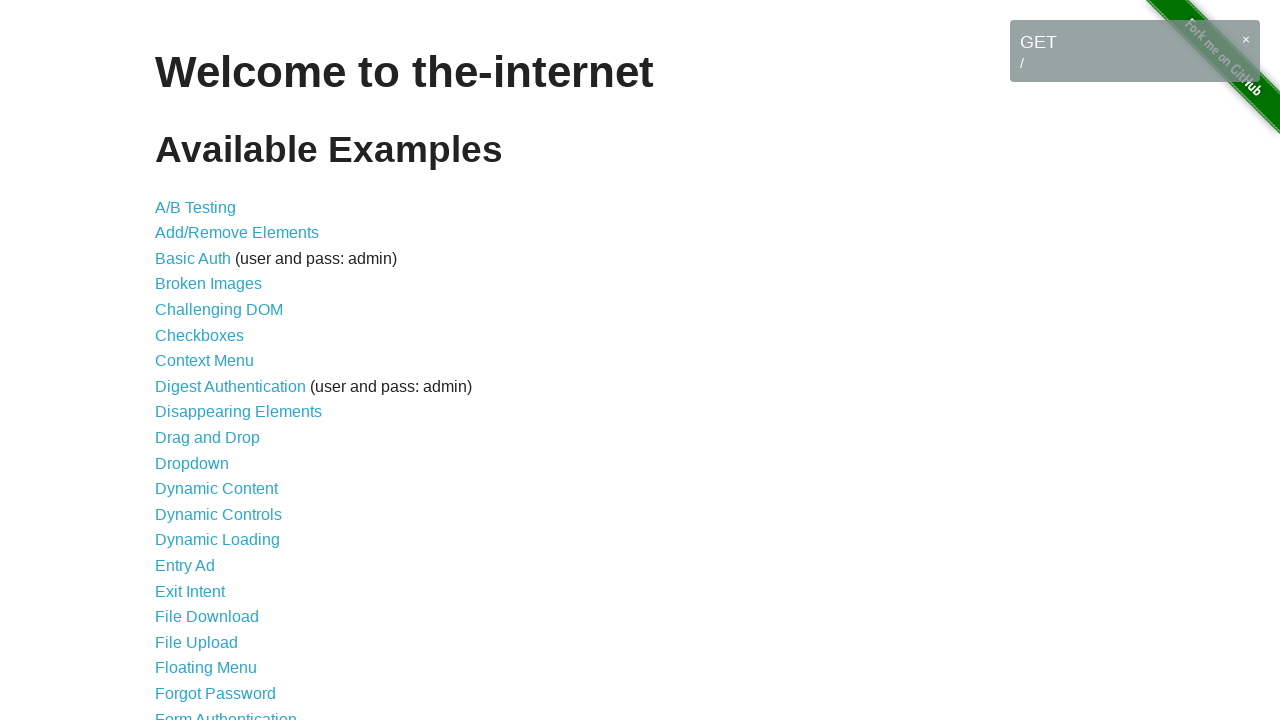

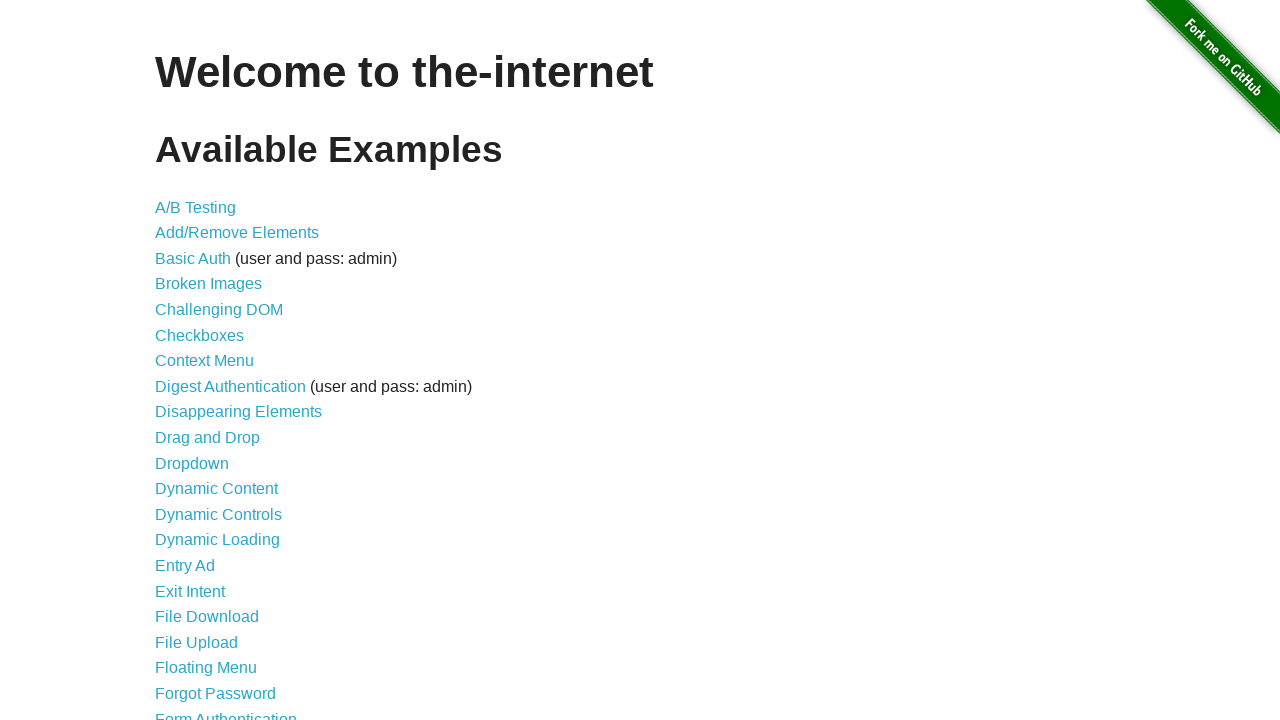